Tests hovering over a link to display a tooltip and verifying the tooltip text

Starting URL: https://demoqa.com/tool-tips

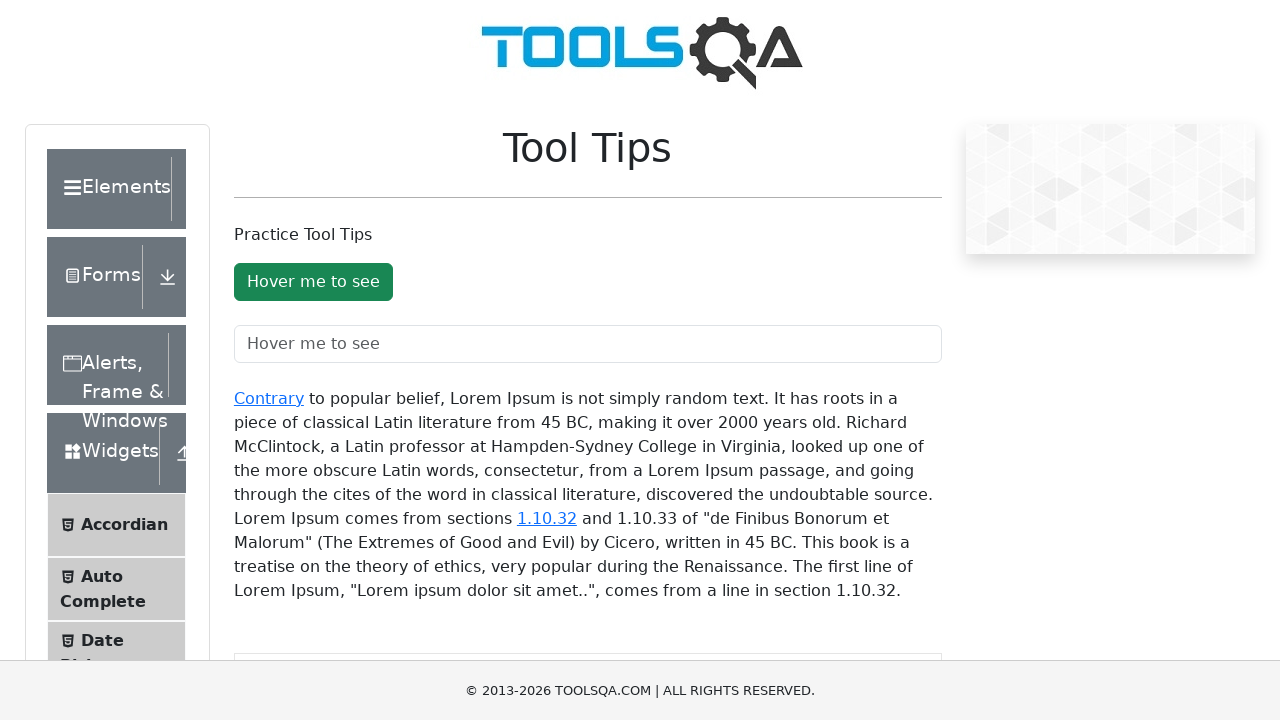

Hovered over the Contrary link to trigger tooltip at (269, 398) on xpath=//div[@id='texToolTopContainer']/a[contains(text(),'Contrary')]
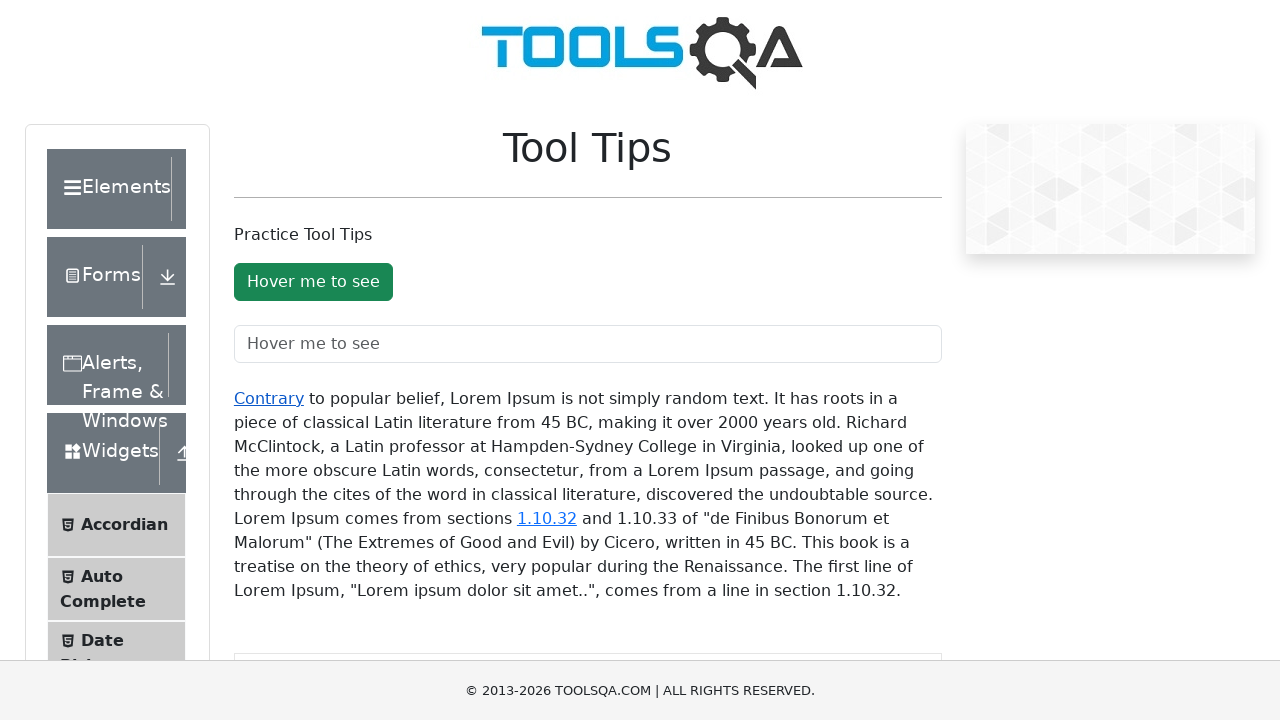

Tooltip appeared after hovering
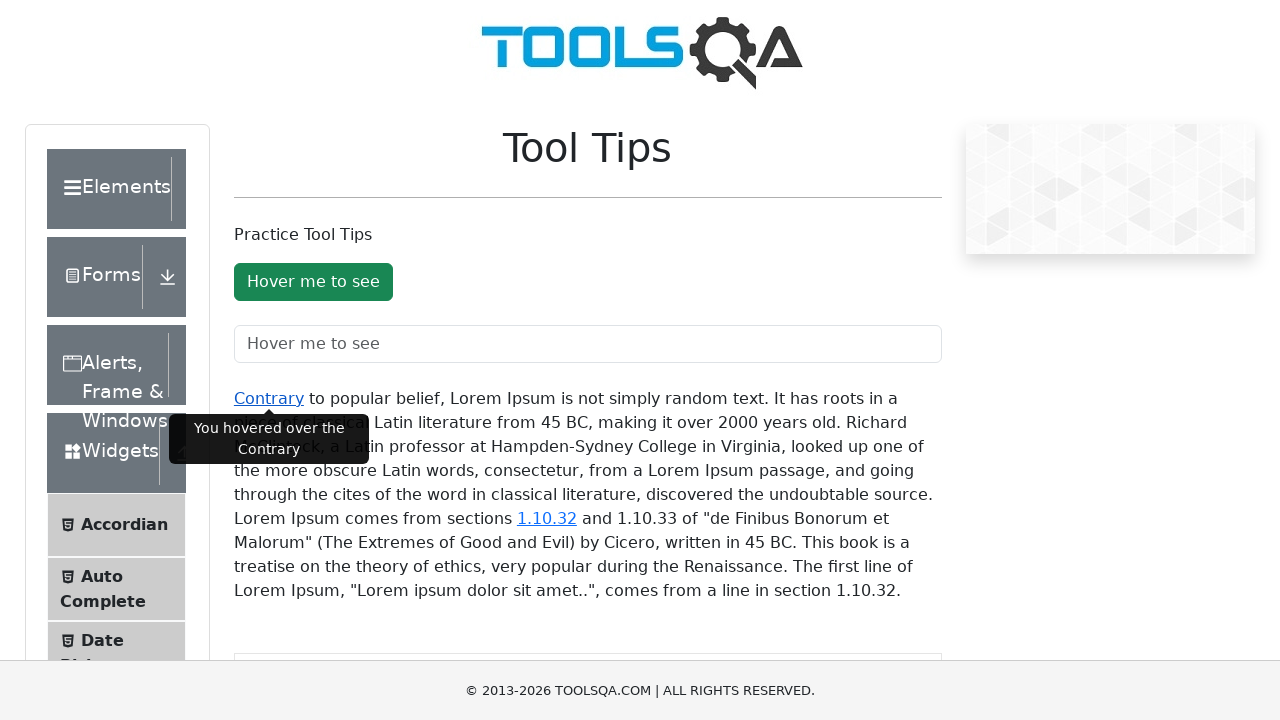

Verified tooltip text matches 'You hovered over the Contrary'
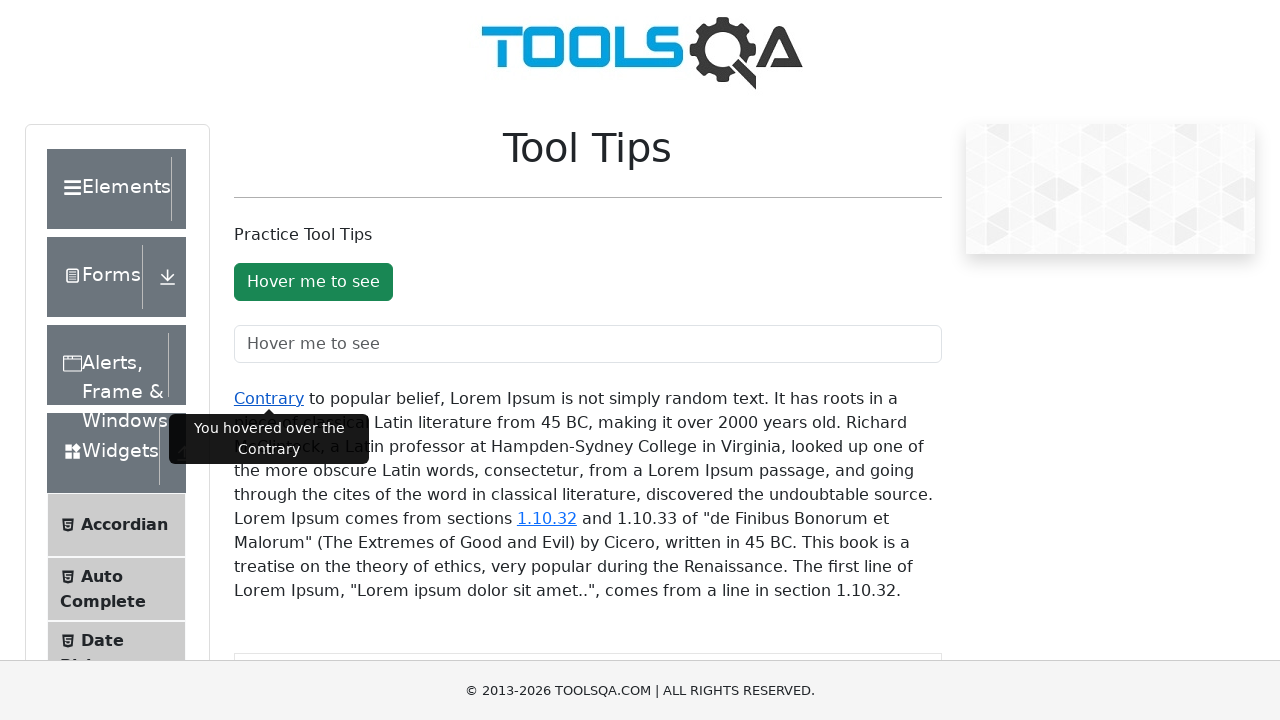

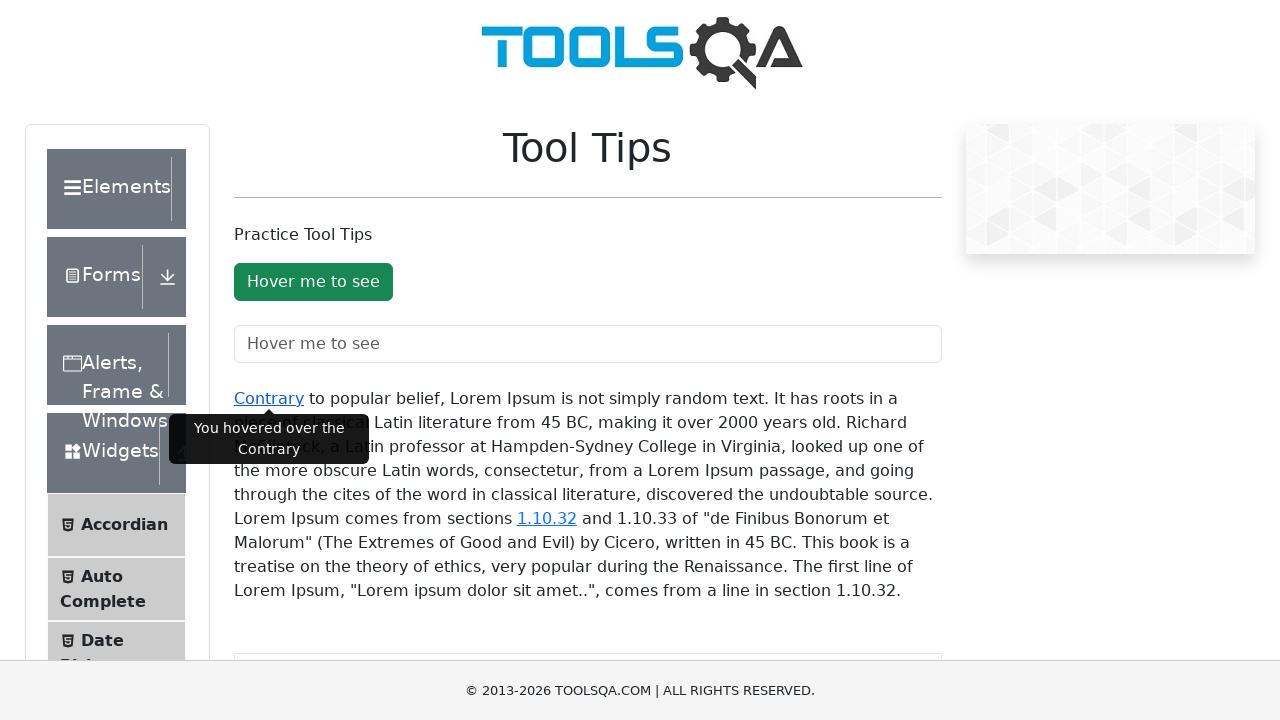